Tests keyboard actions by entering text in the first textarea, selecting all text with Ctrl+A, copying with Ctrl+C, tabbing to the second textarea, and pasting with Ctrl+V

Starting URL: https://text-compare.com/

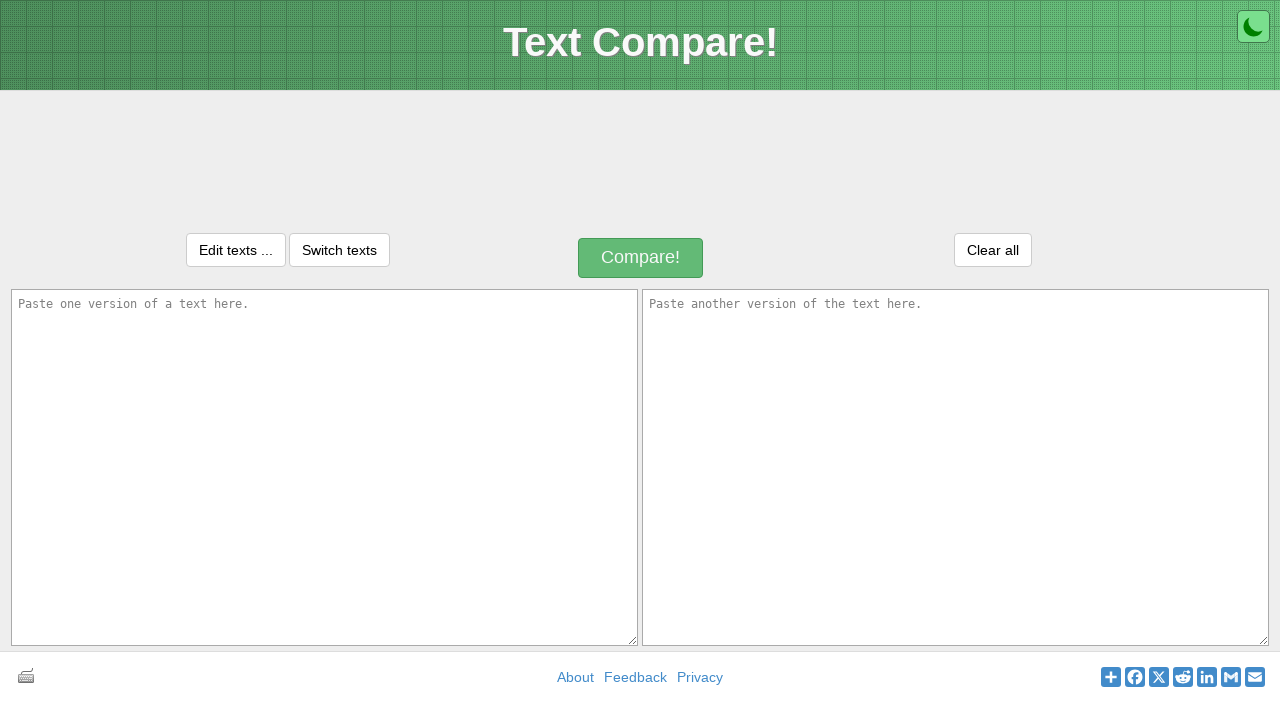

Entered 'Welcome to selenium' in the first textarea on #inputText1
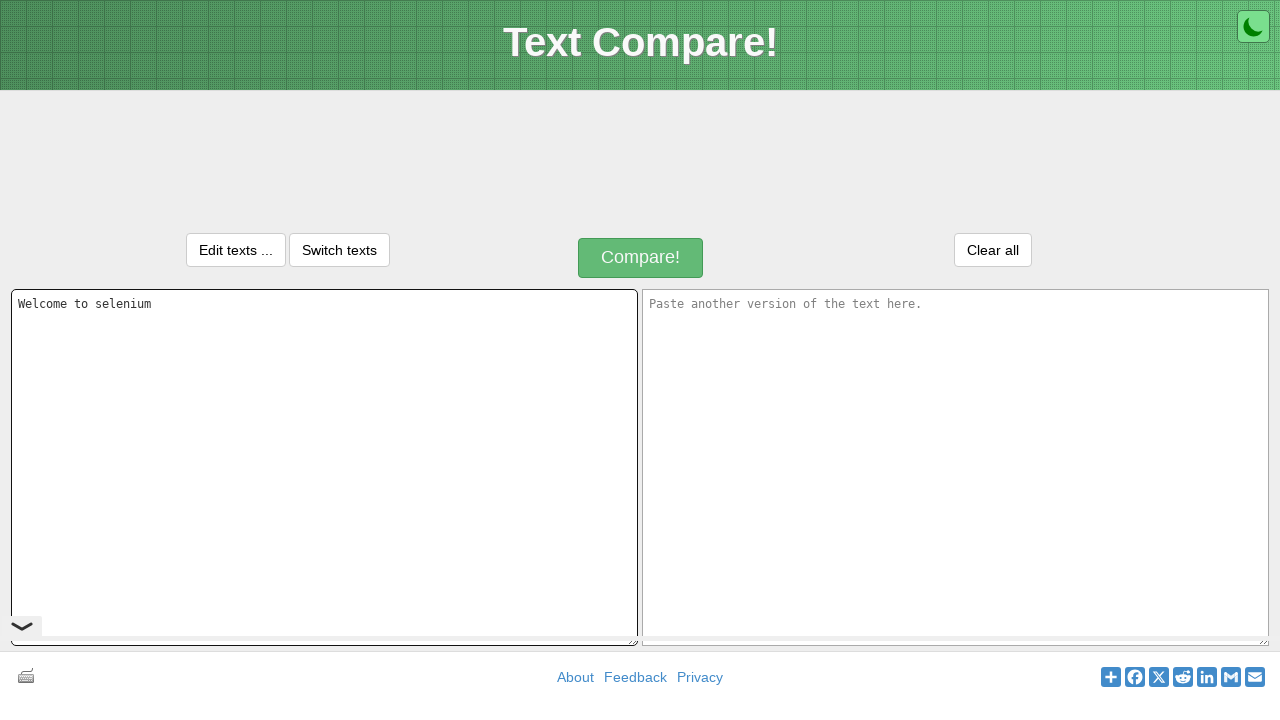

Selected all text in first textarea with Ctrl+A on #inputText1
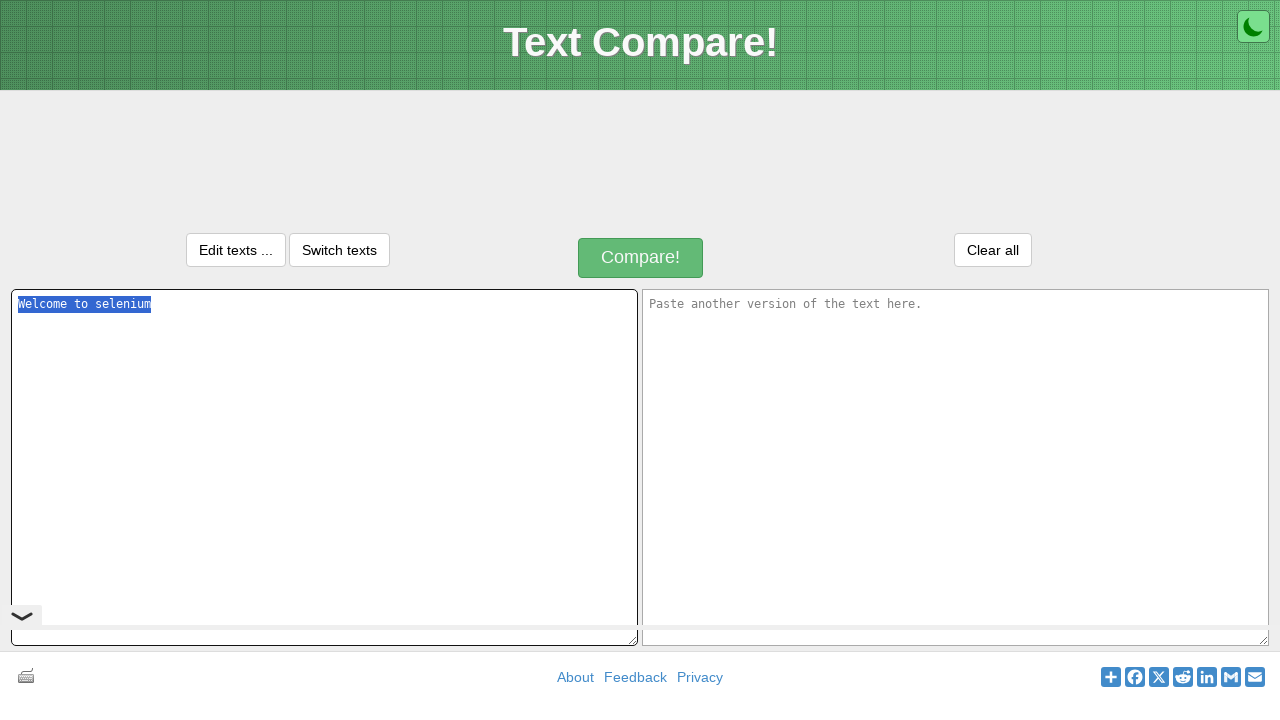

Copied selected text with Ctrl+C on #inputText1
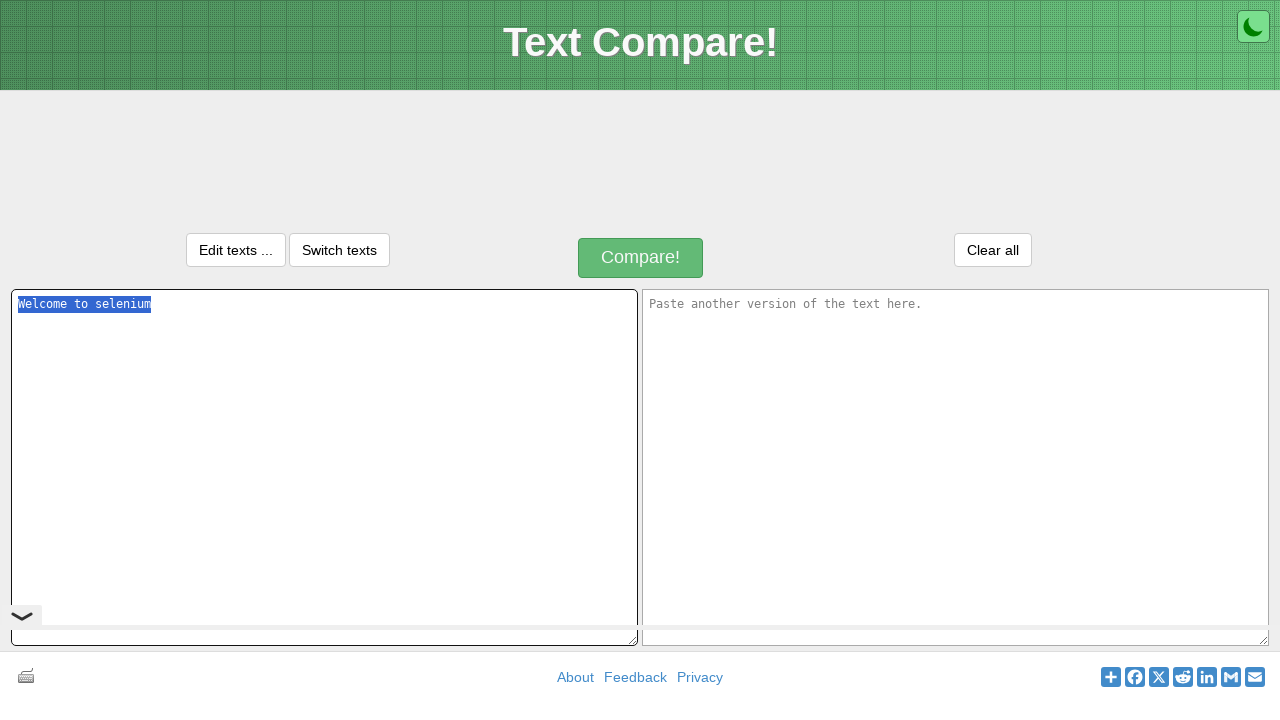

Tabbed to move focus to the second textarea
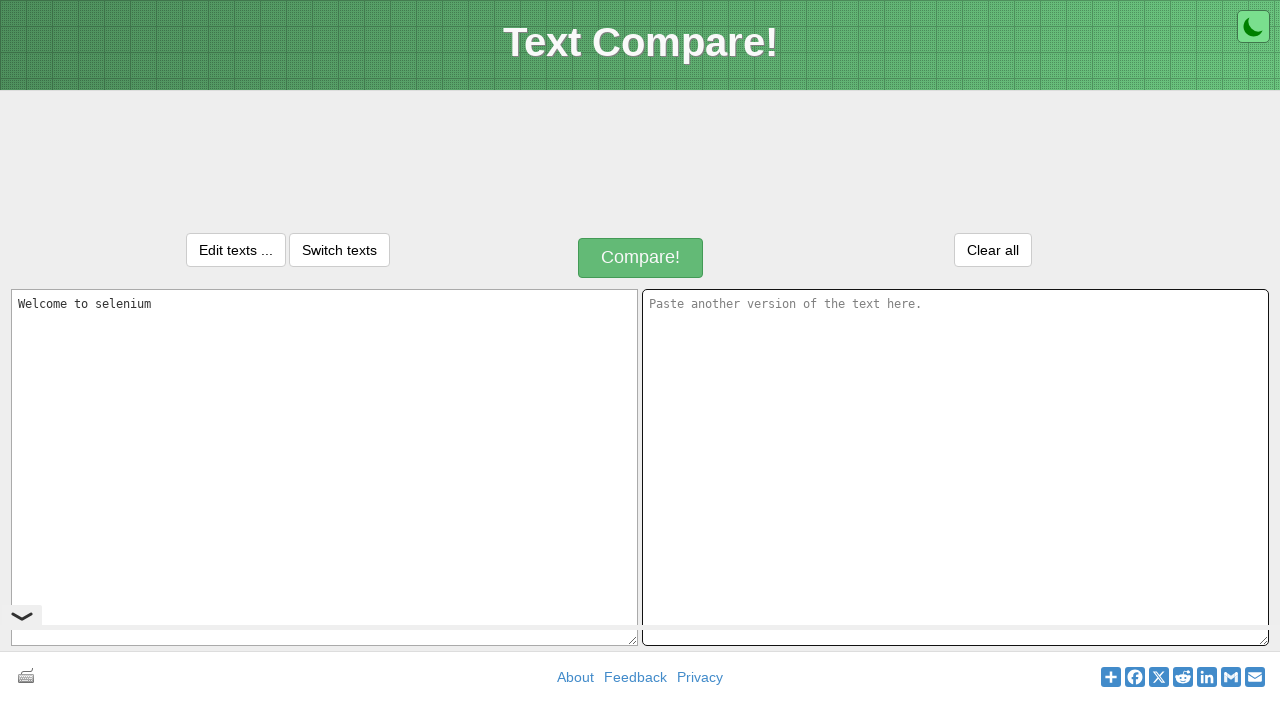

Pasted text into second textarea with Ctrl+V on #inputText2
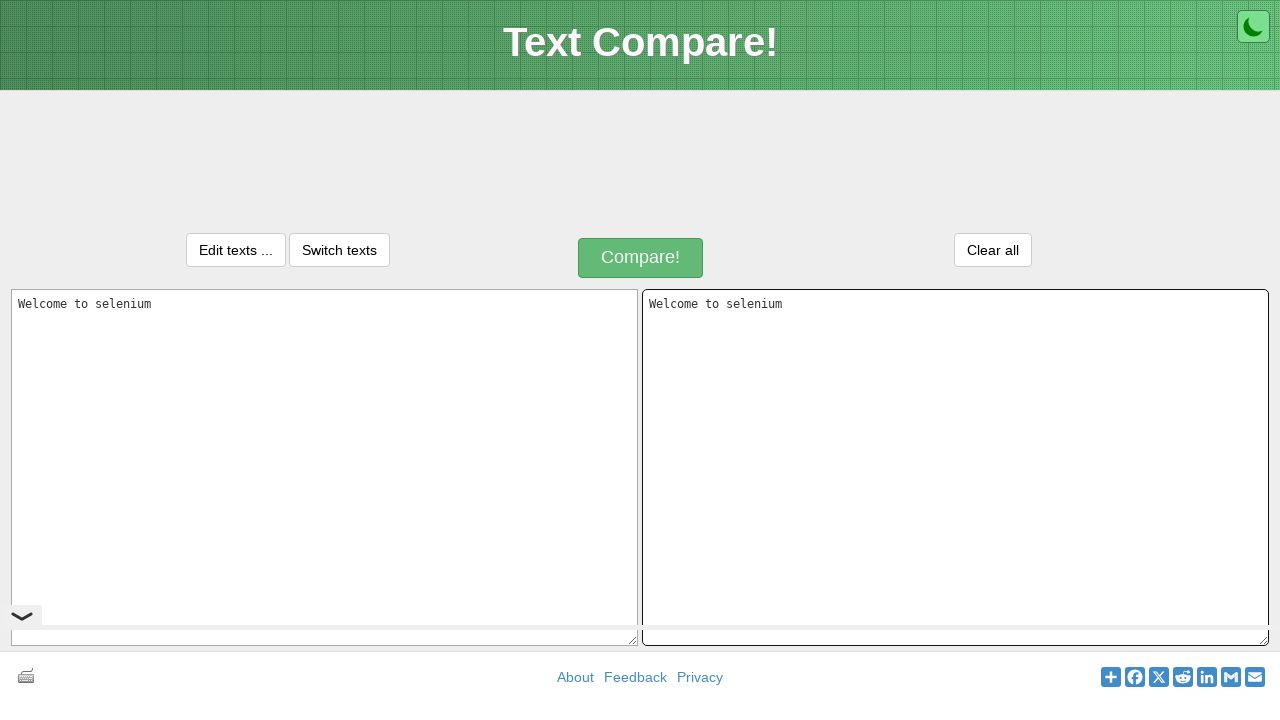

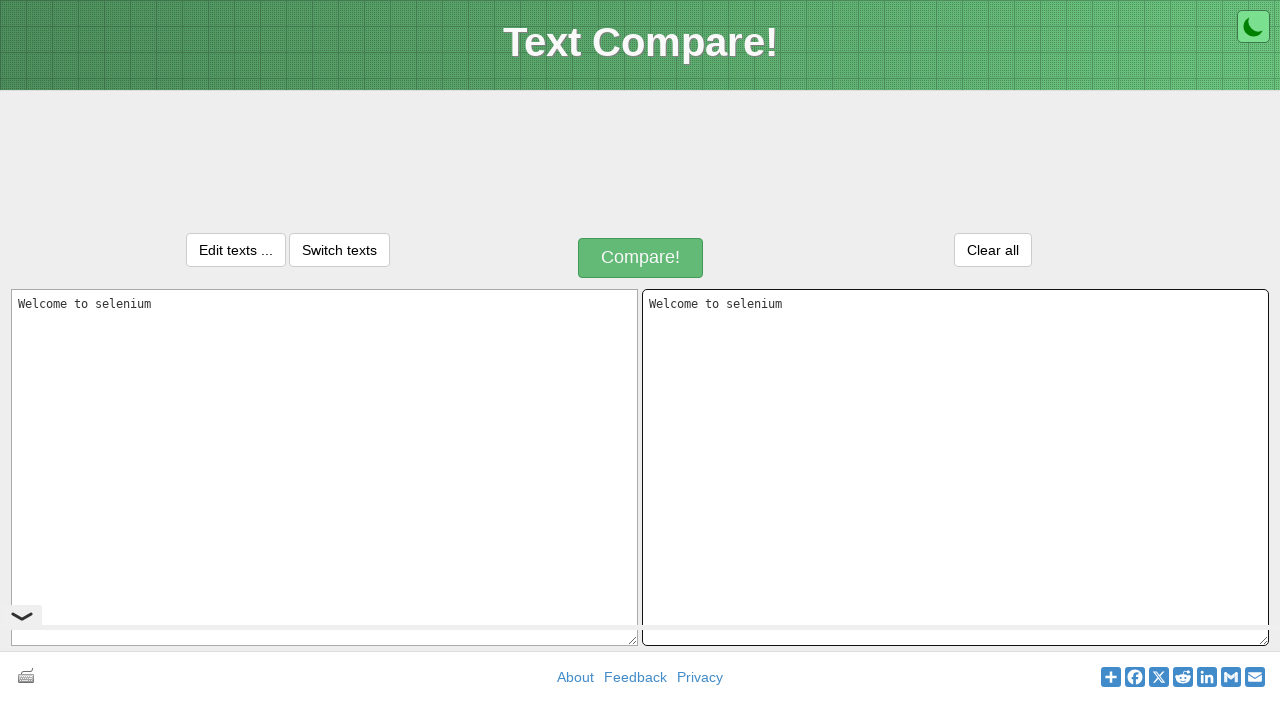